Tests dropdown handling by selecting a country option from a dropdown menu using visible text selection

Starting URL: https://demoapps.qspiders.com/ui/dropdown?sublist=0

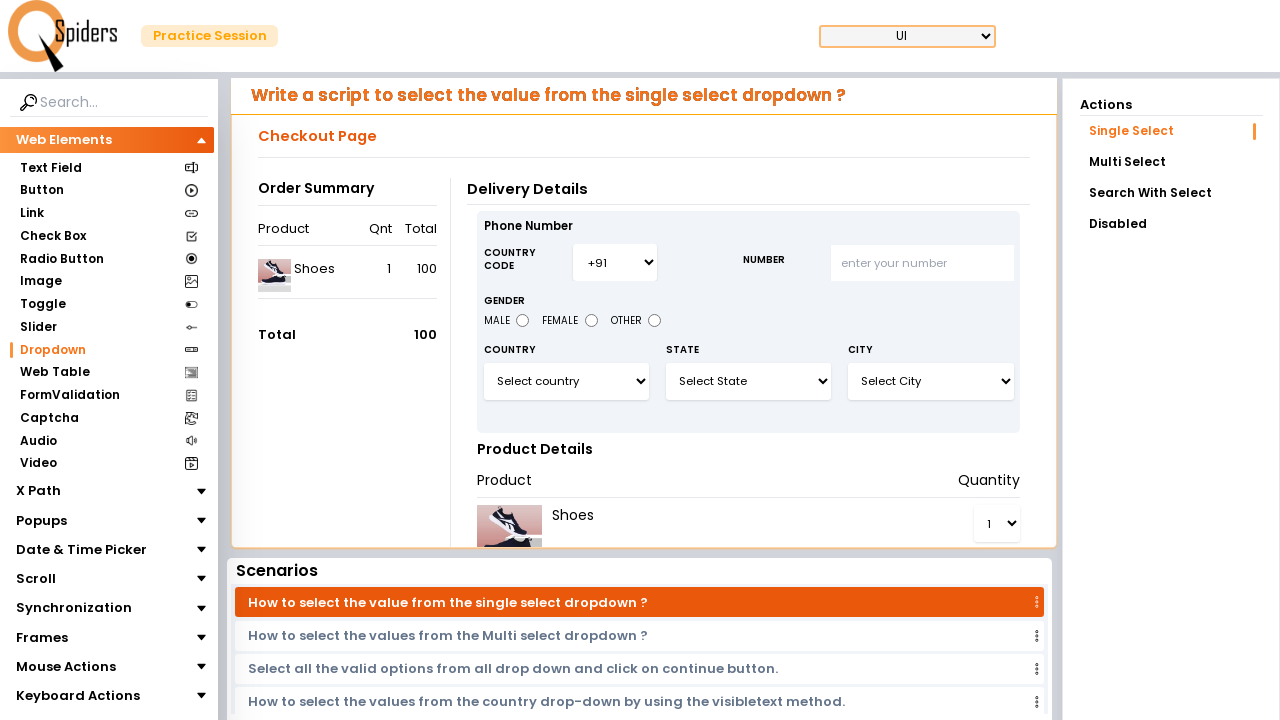

Navigated to dropdown selection test page
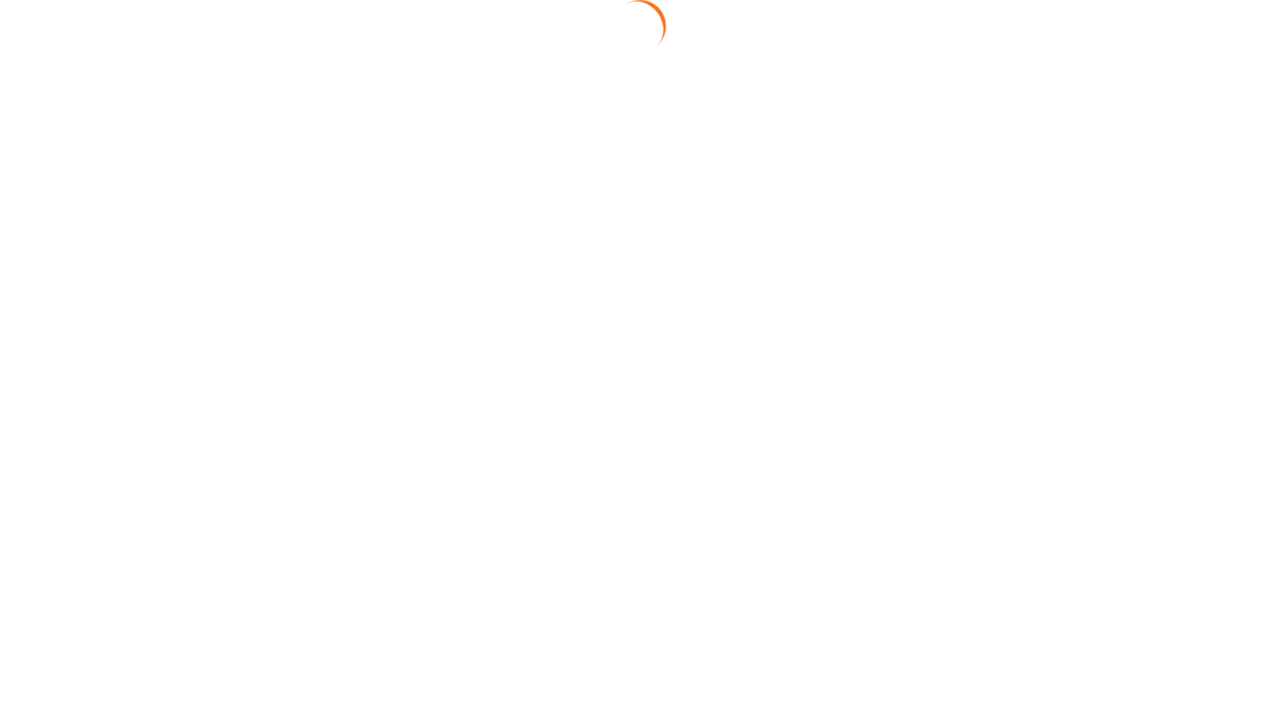

Selected 'China' from country dropdown using visible text on select#select3
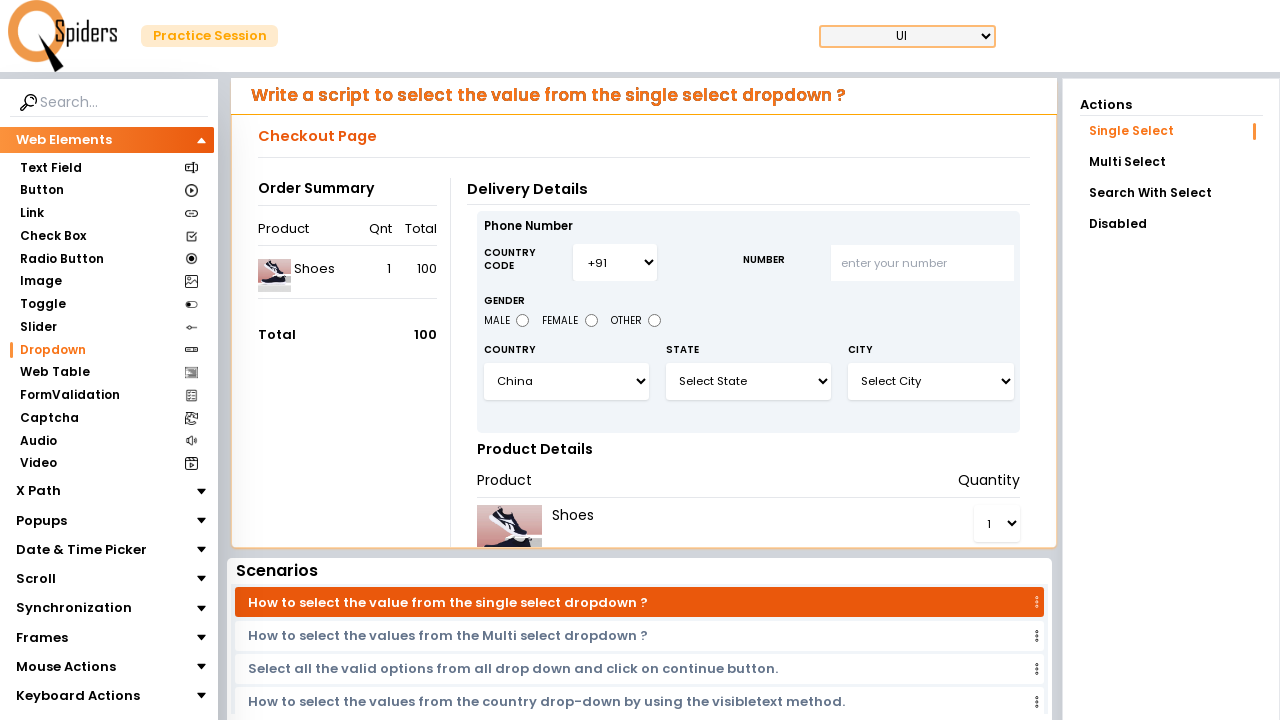

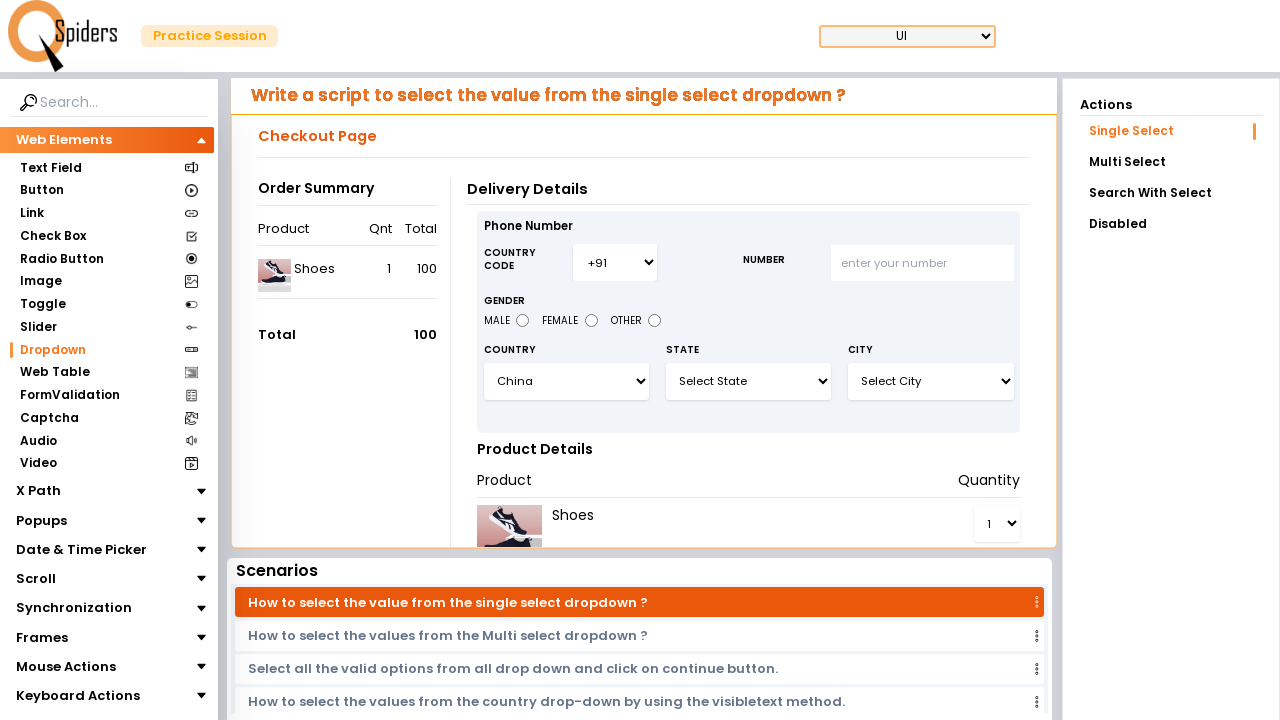